Tests modal dialog functionality by opening and closing both small and large modal dialogs on a demo page

Starting URL: https://demoqa.com/modal-dialogs

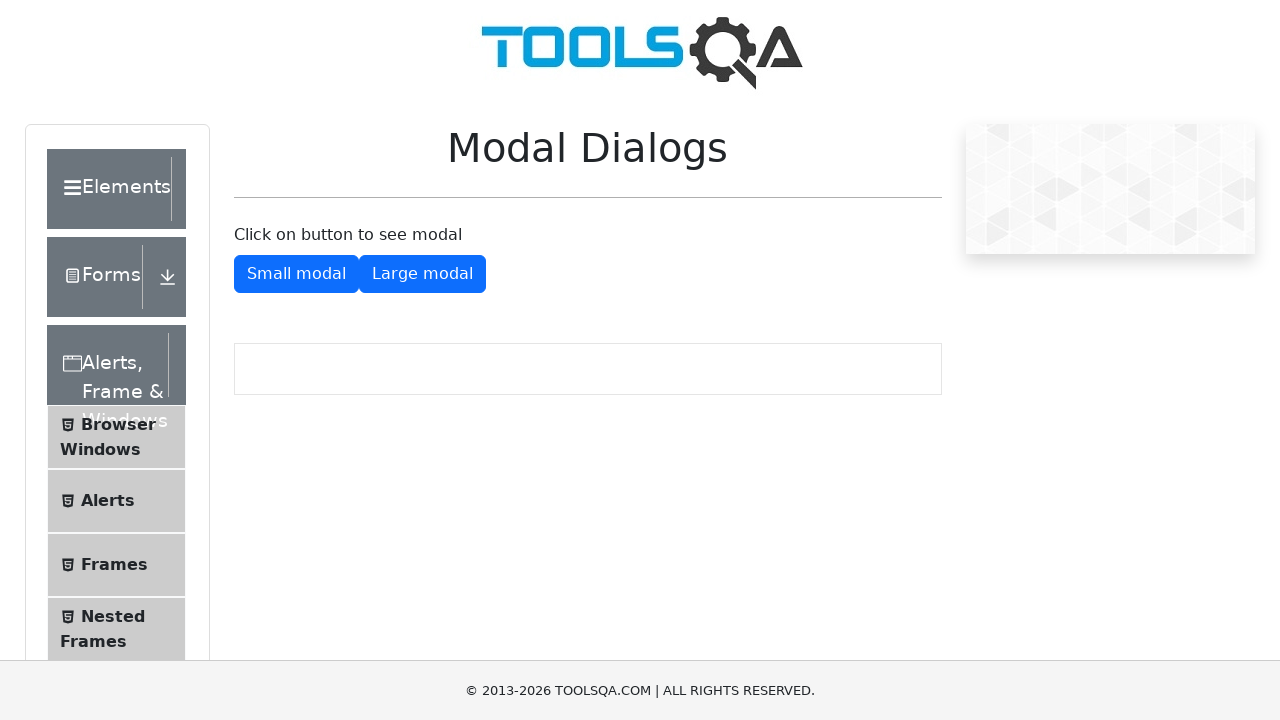

Clicked button to open small modal dialog at (296, 274) on #showSmallModal
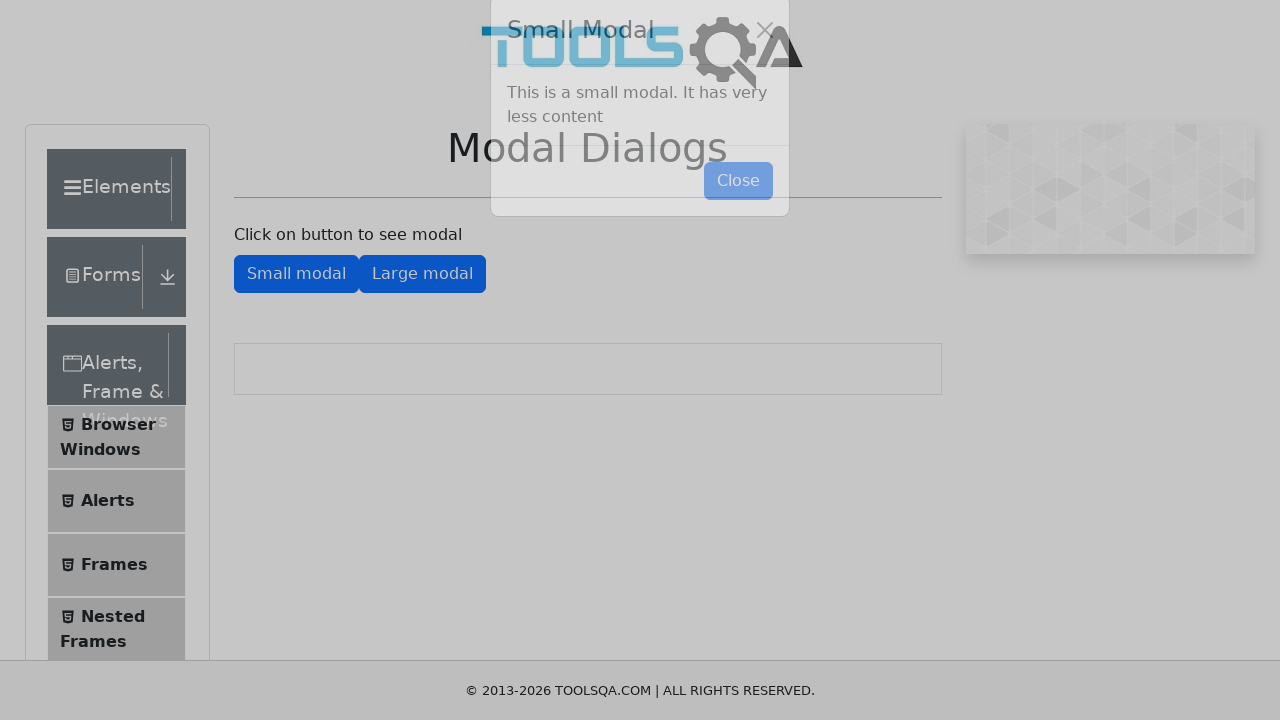

Small modal dialog is now visible
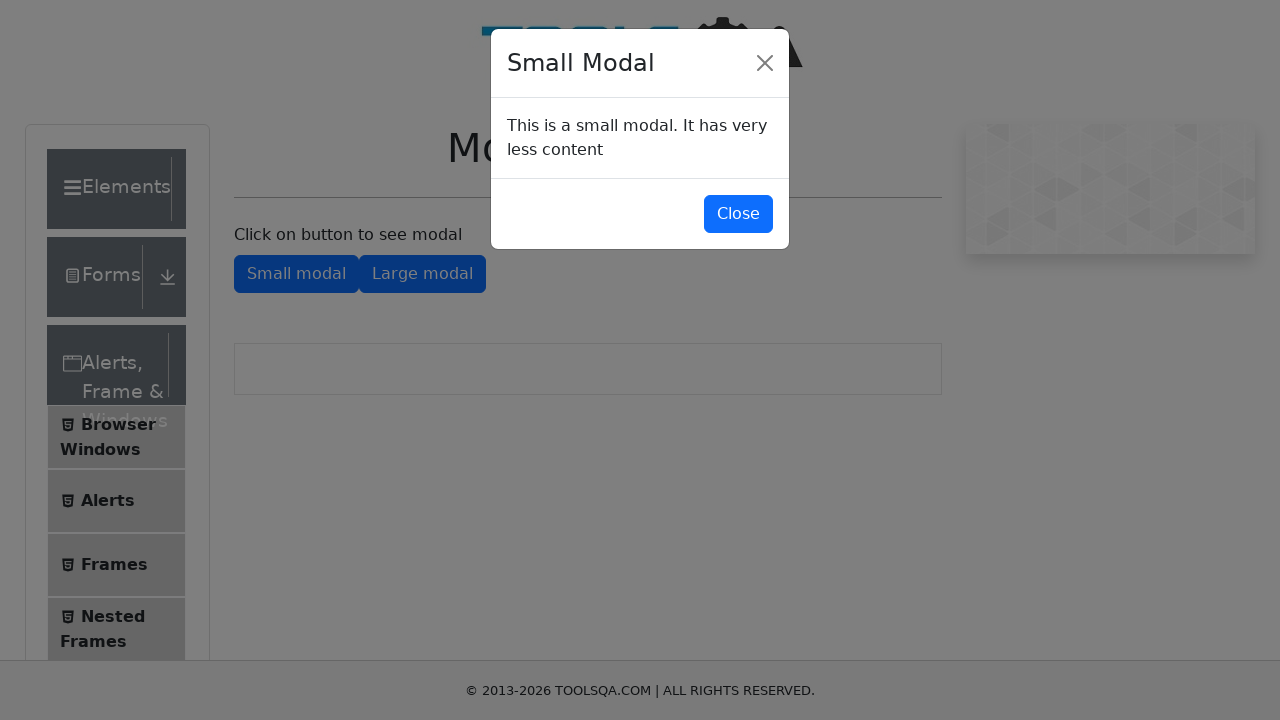

Clicked button to close small modal dialog at (738, 214) on #closeSmallModal
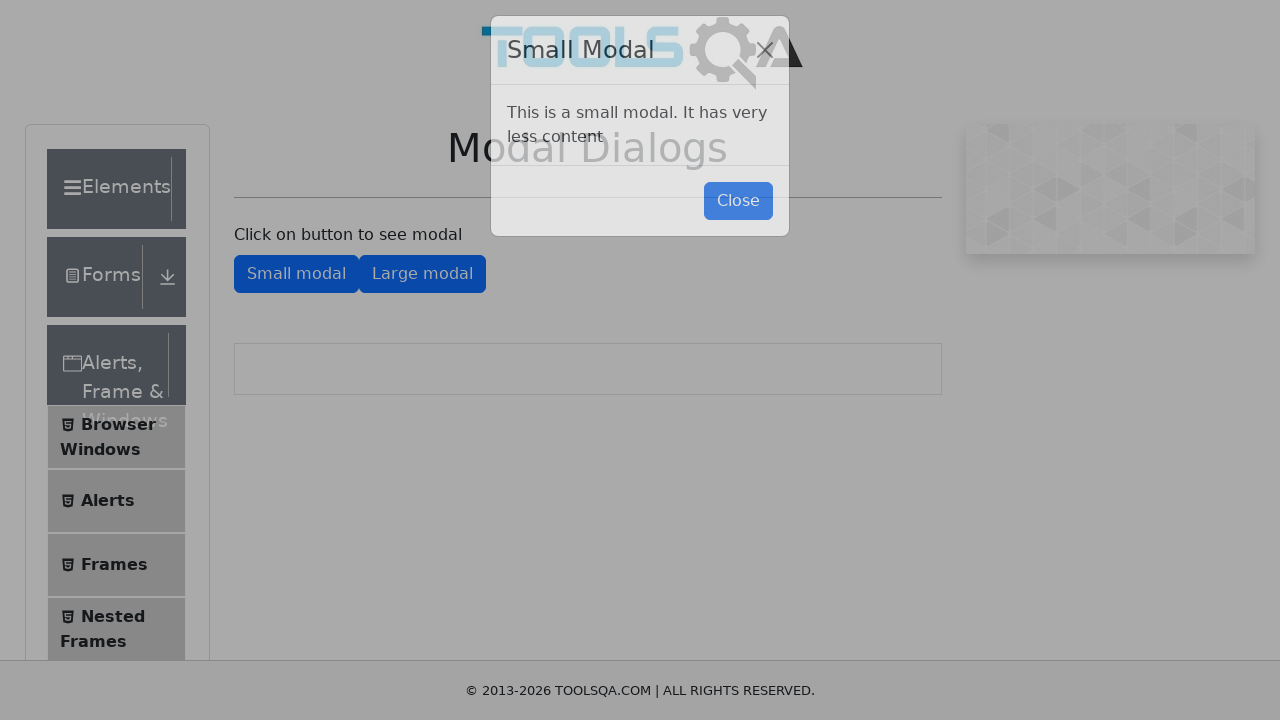

Clicked button to open large modal dialog at (422, 274) on #showLargeModal
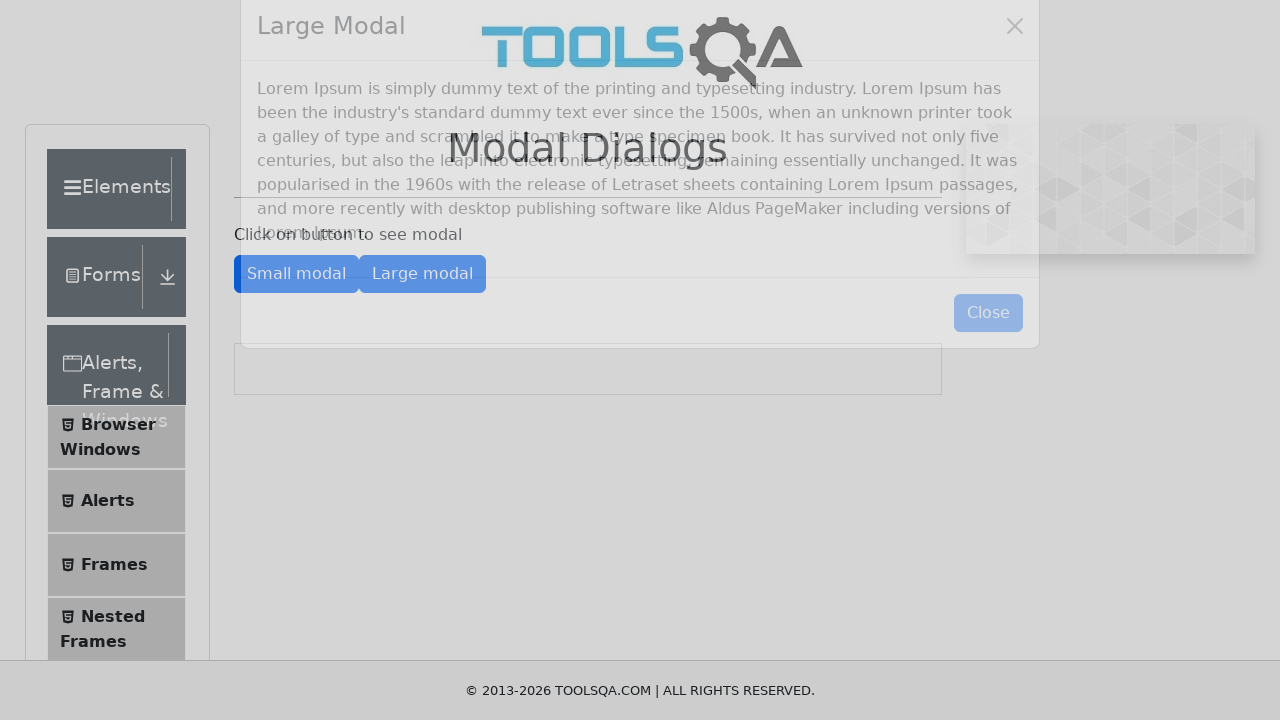

Large modal dialog is now visible
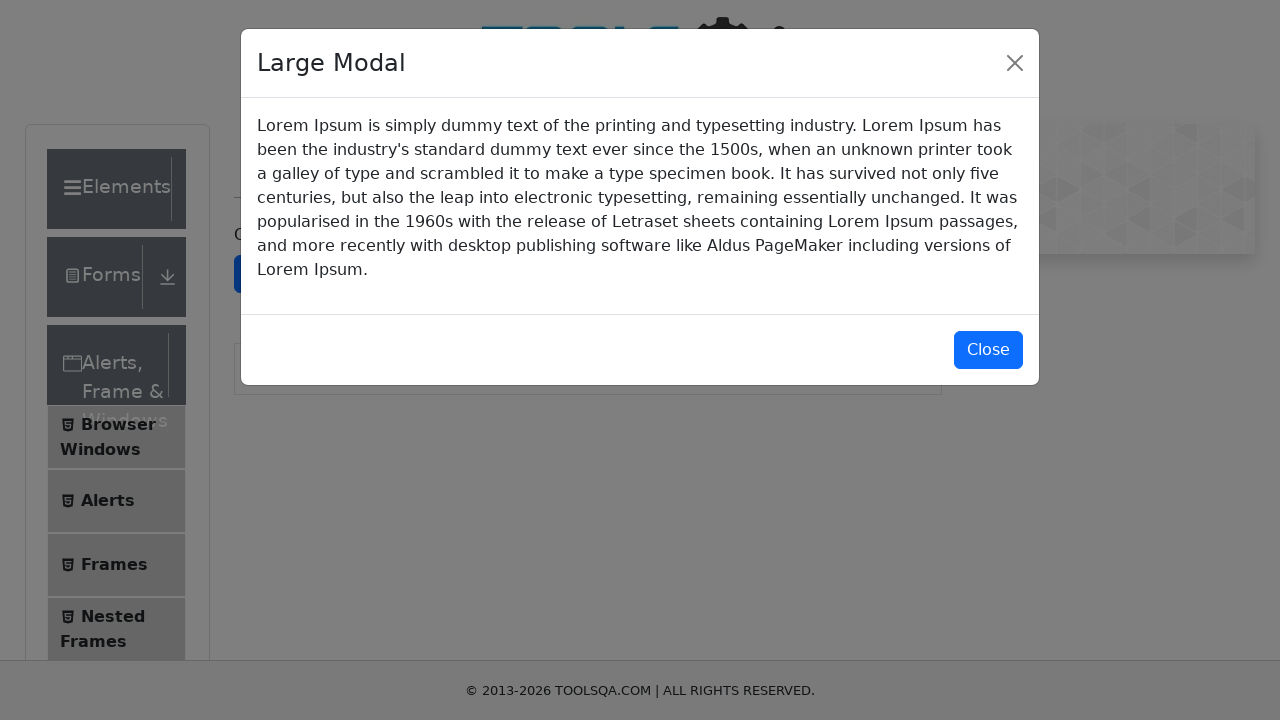

Clicked button to close large modal dialog at (988, 350) on #closeLargeModal
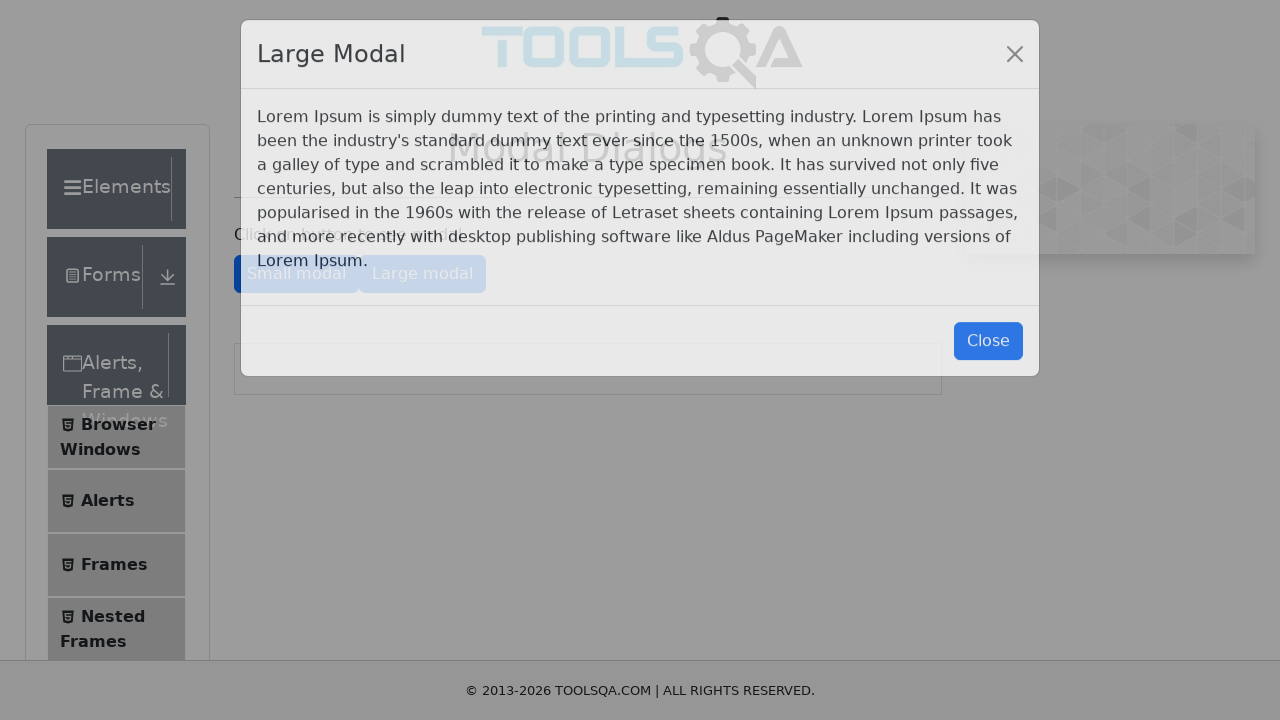

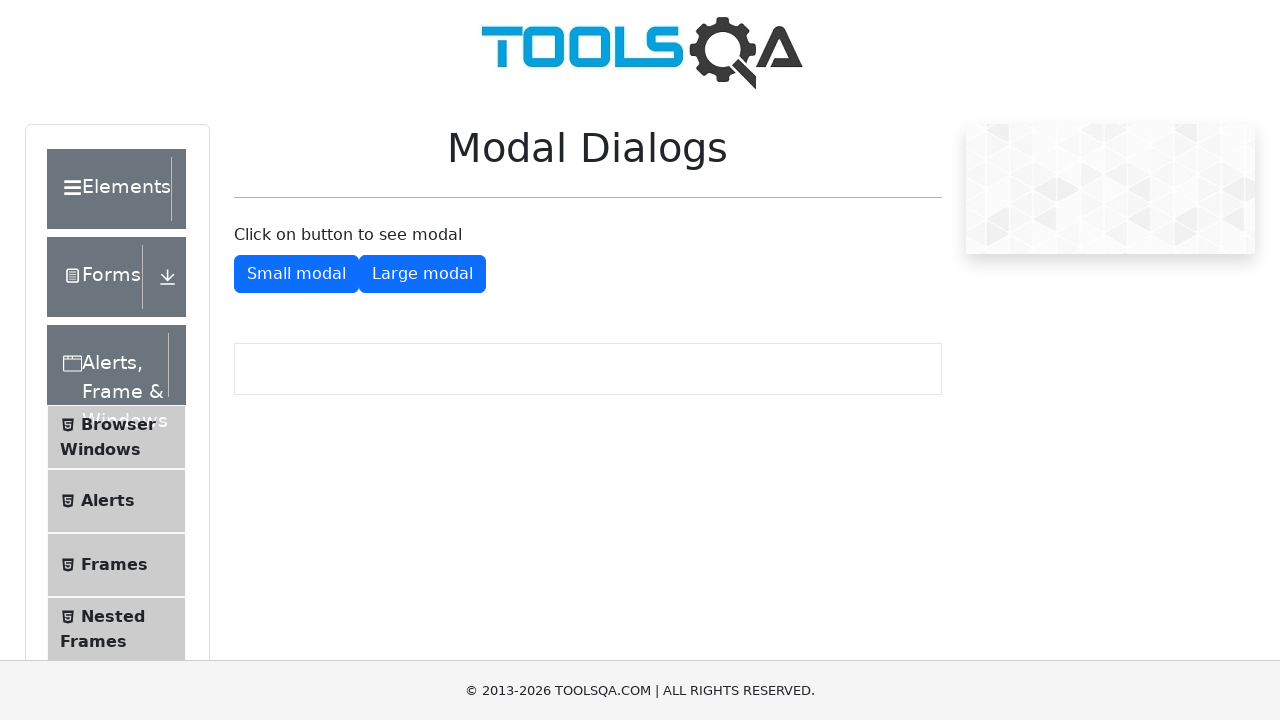